Tests navigation between different sections of a reading list app - adds a book view, catalogs books, favorites a book, and verifies it appears in "My books" section

Starting URL: https://tap-ht24-testverktyg.github.io/exam-template/

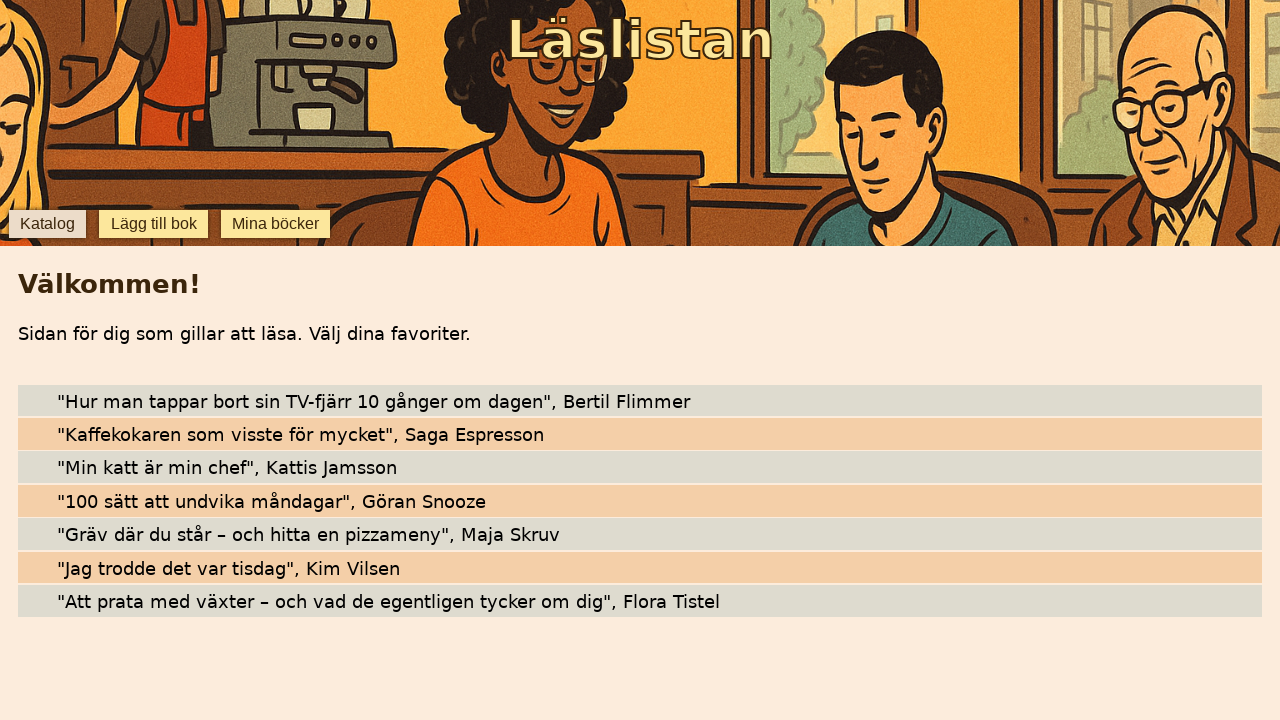

Clicked 'Lägg till bok' (Add book) button at (154, 224) on internal:role=button[name="Lägg till bok"i]
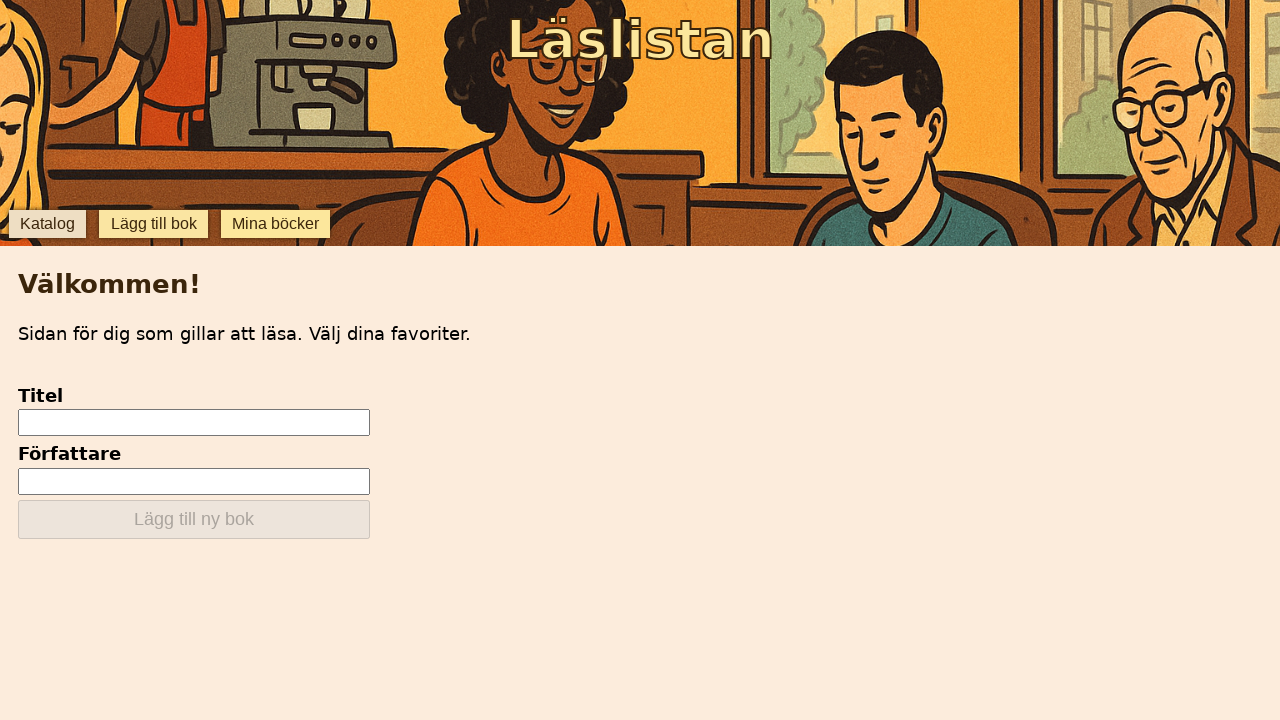

Add book input field became visible
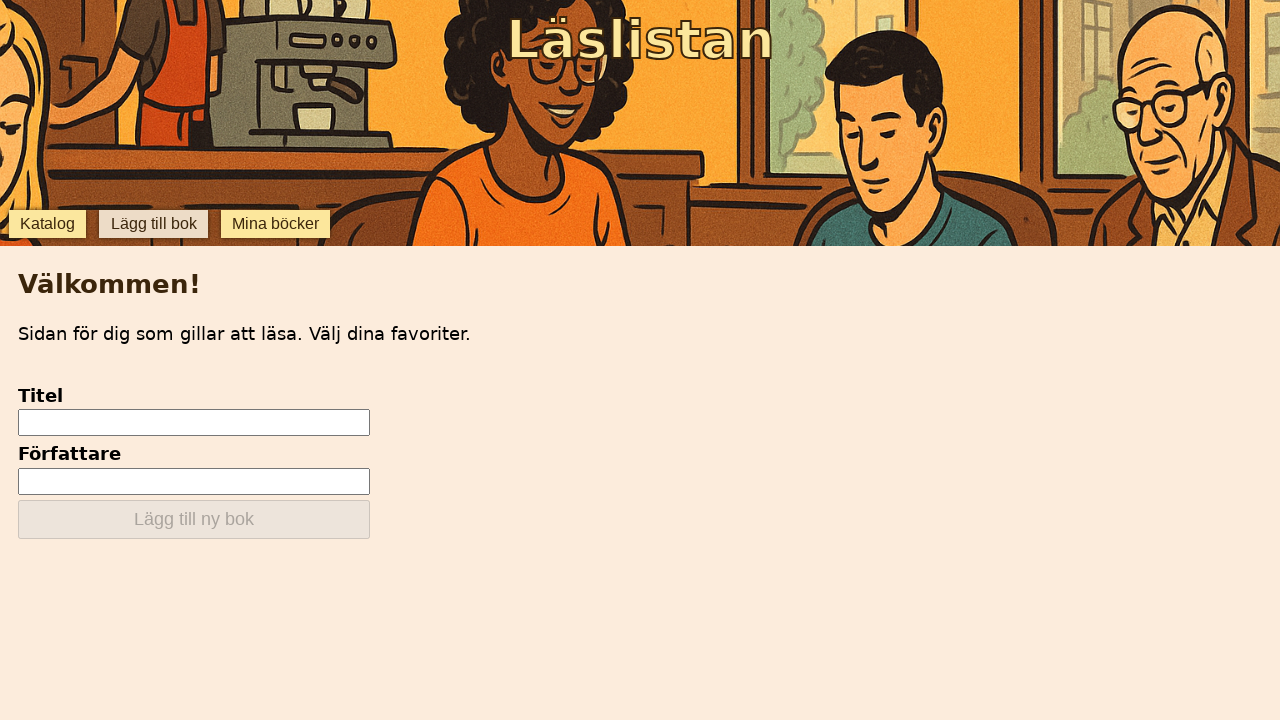

Clicked 'Katalog' (Catalog) button to view available books at (47, 224) on internal:role=button[name="Katalog"i]
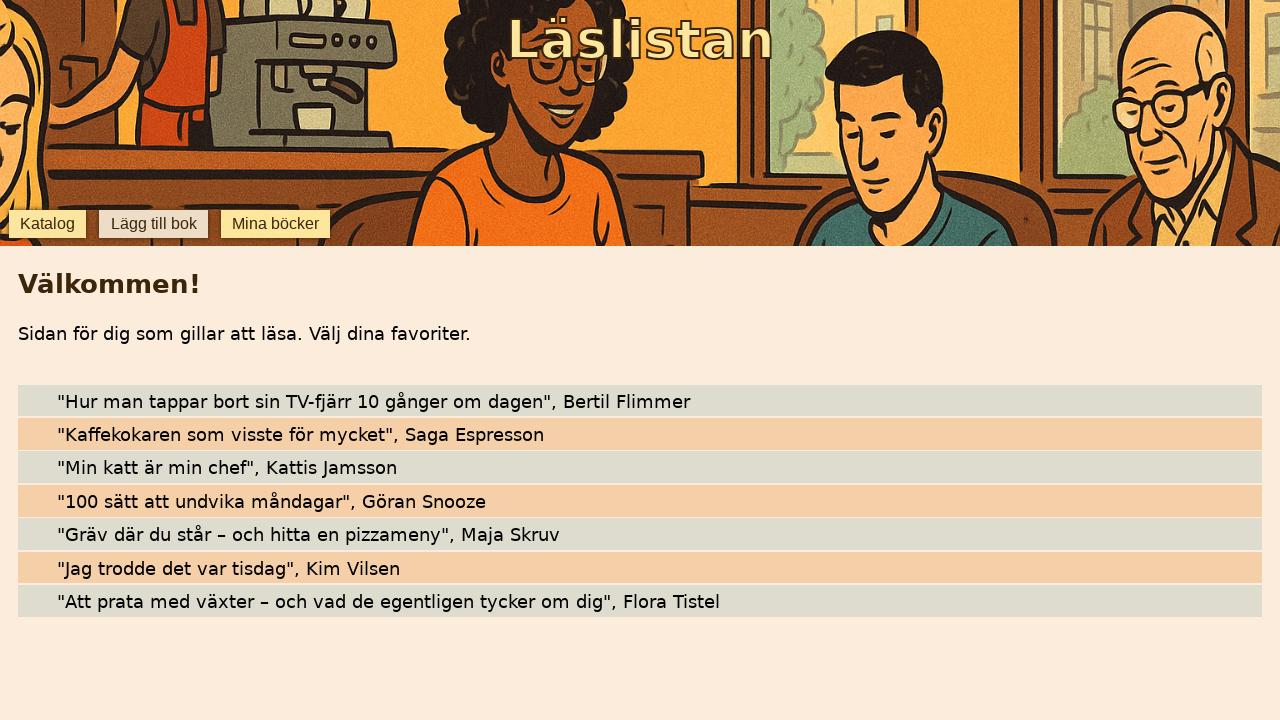

Clicked star button to favorite 'Hur man tappar bort sin TV-fjärr 10 gånger om dagen' at (40, 400) on internal:testid=[data-testid="star-Hur man tappar bort sin TV-fjärr 10 gånger om
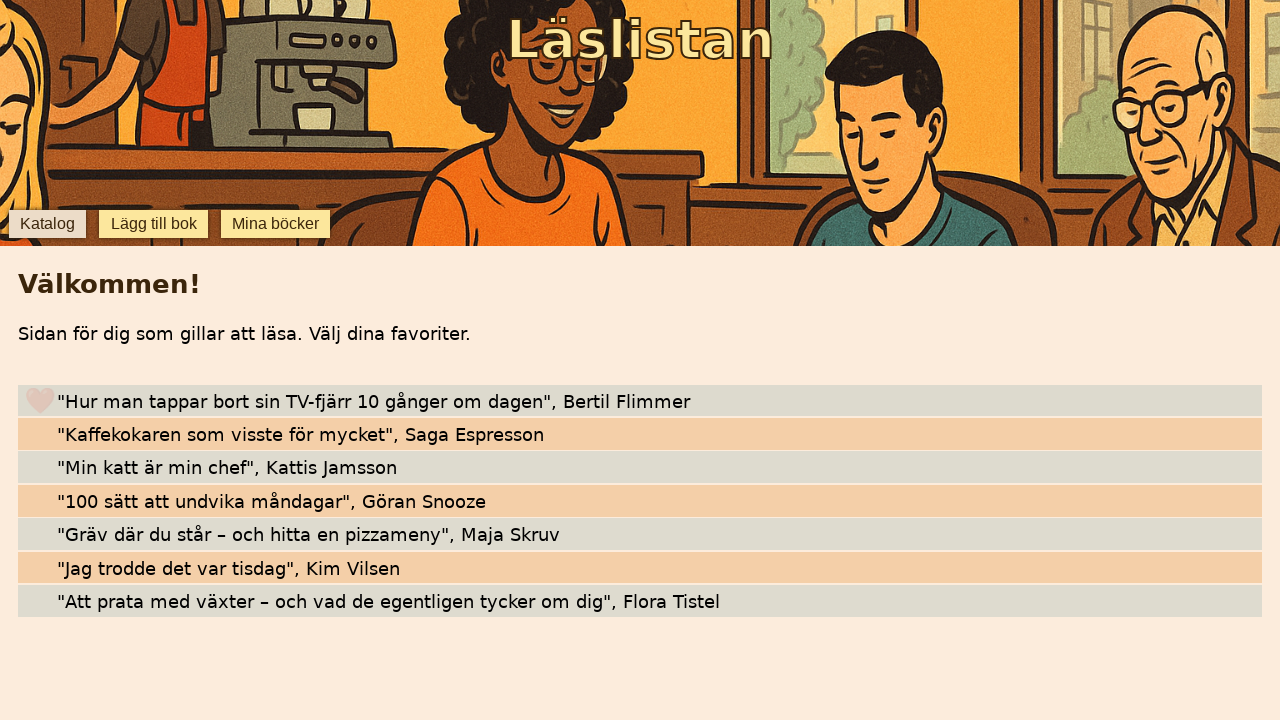

Clicked 'Mina böcker' (My books) button to view favorite books at (276, 224) on internal:role=button[name="Mina böcker"i]
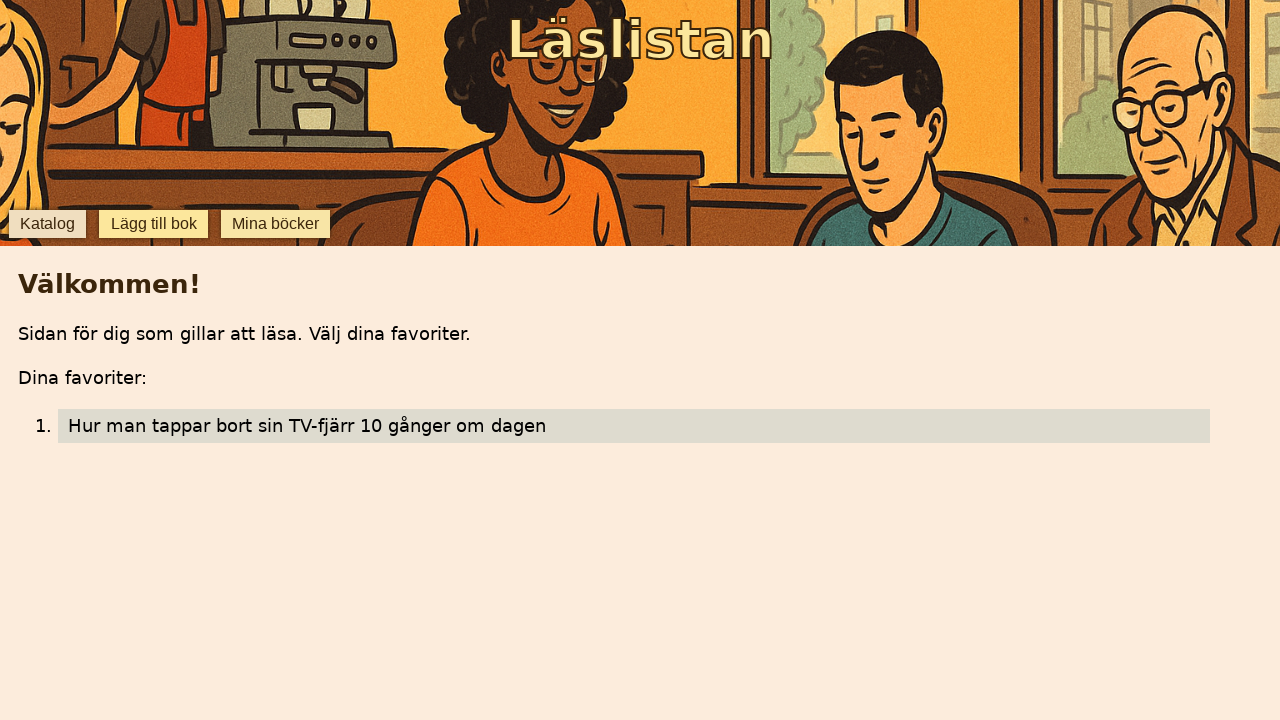

Favorited book 'Hur man tappar bort sin TV-fjärr 10 gånger om dagen' appeared in My books section
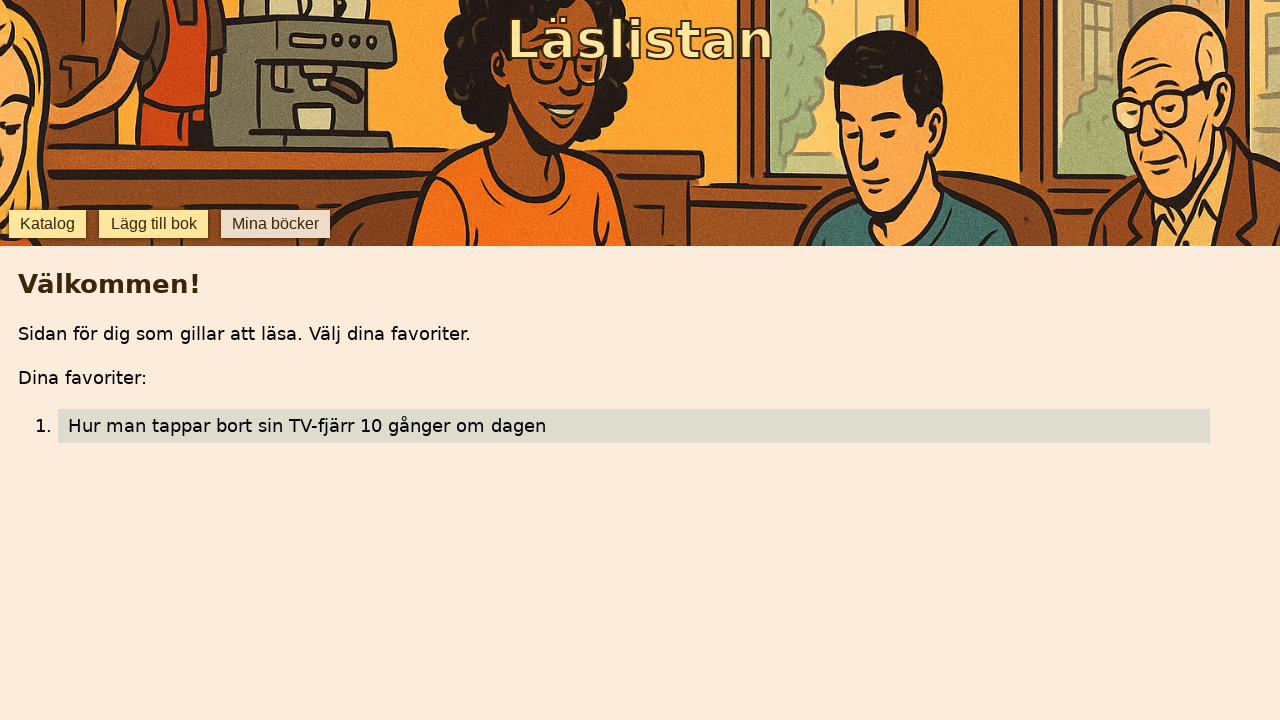

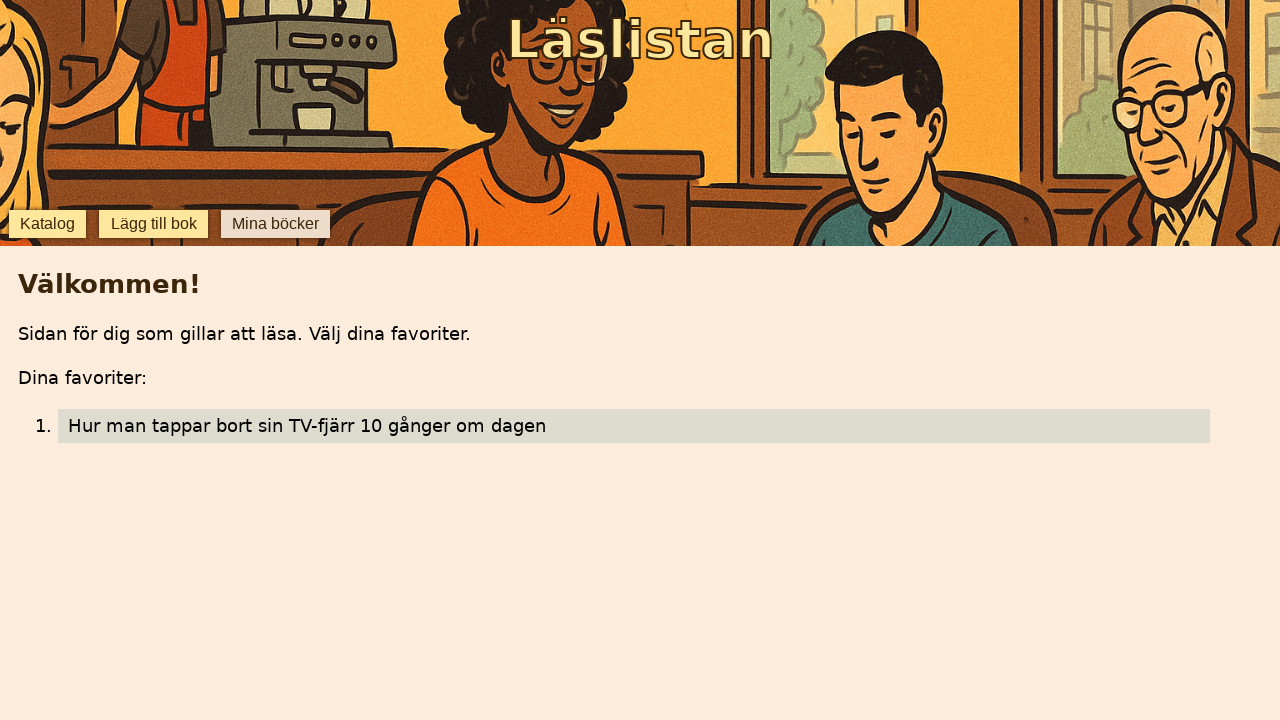